Tests navigation through different practice sections by clicking through "STRUČNE PRAKSE", "DIPLOMSKI STUDIJ", and "STRUČNI STUDIJ" links

Starting URL: http://stup.ferit.hr/

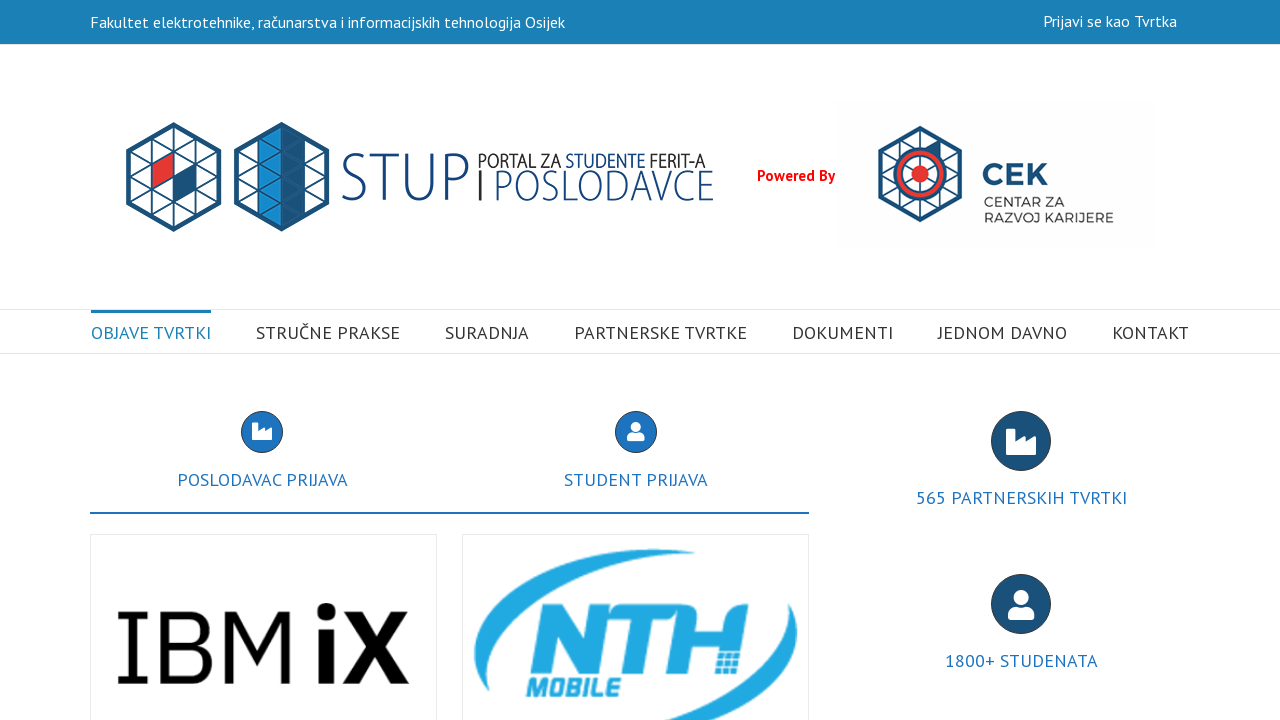

Clicked on 'STRUČNE PRAKSE' link at (328, 333) on text=STRUČNE PRAKSE
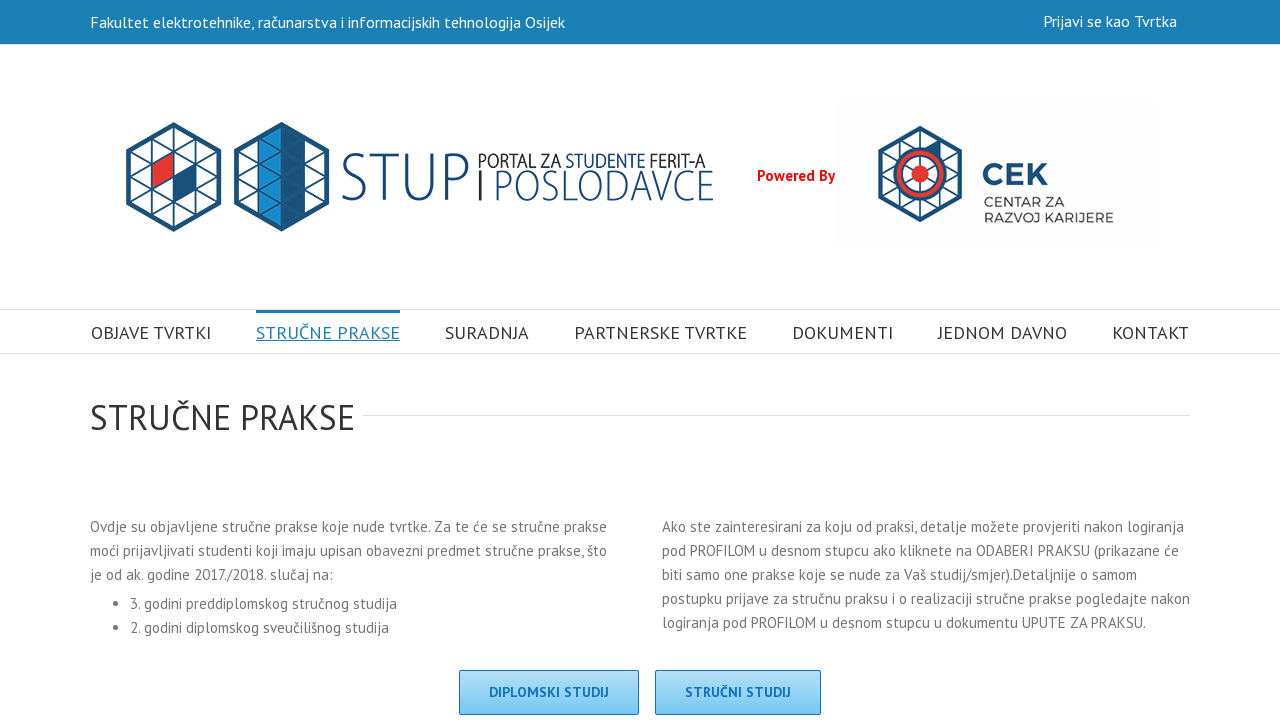

Clicked on 'DIPLOMSKI STUDIJ' link at (549, 692) on text=DIPLOMSKI STUDIJ
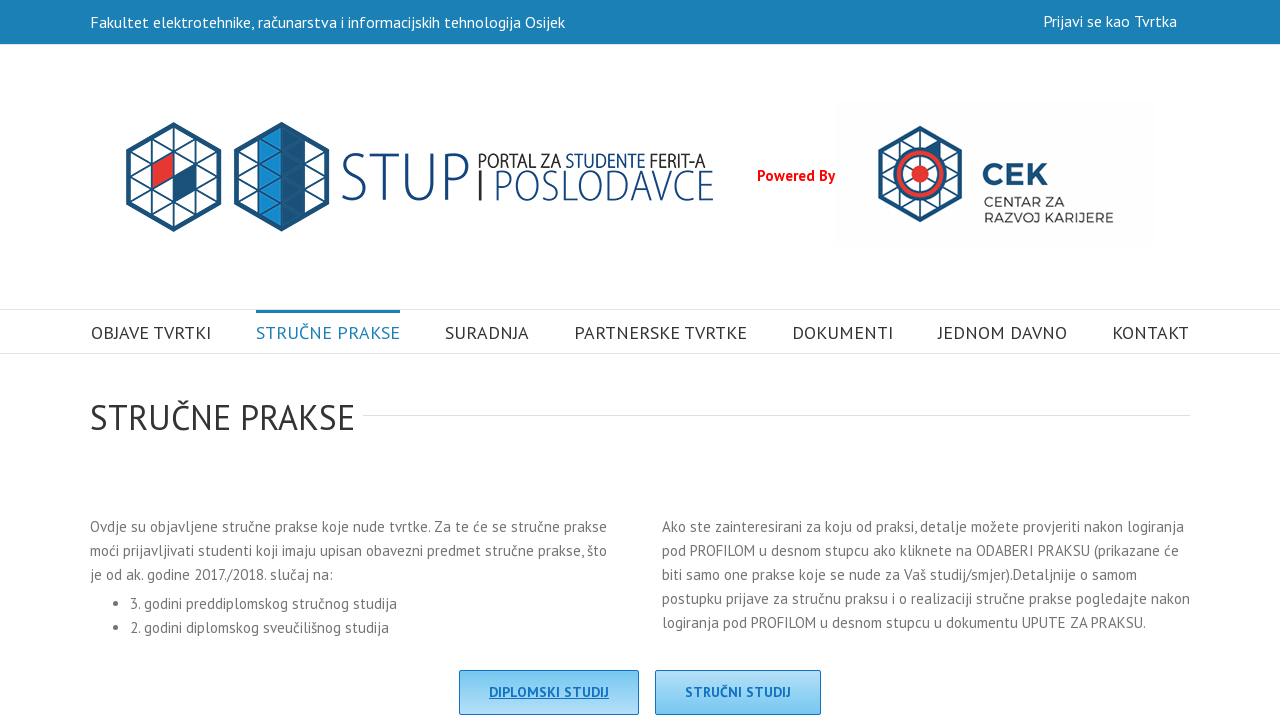

Clicked on 'STRUČNI STUDIJ' link at (738, 692) on text=STRUČNI STUDIJ
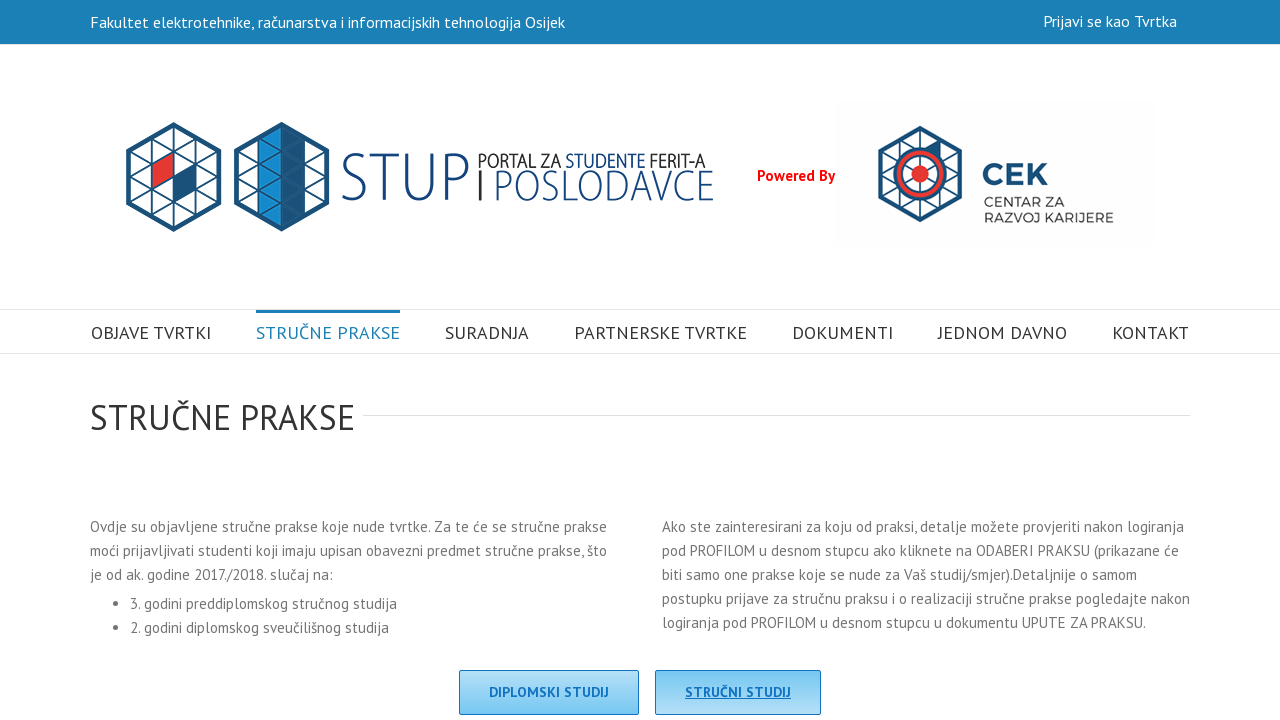

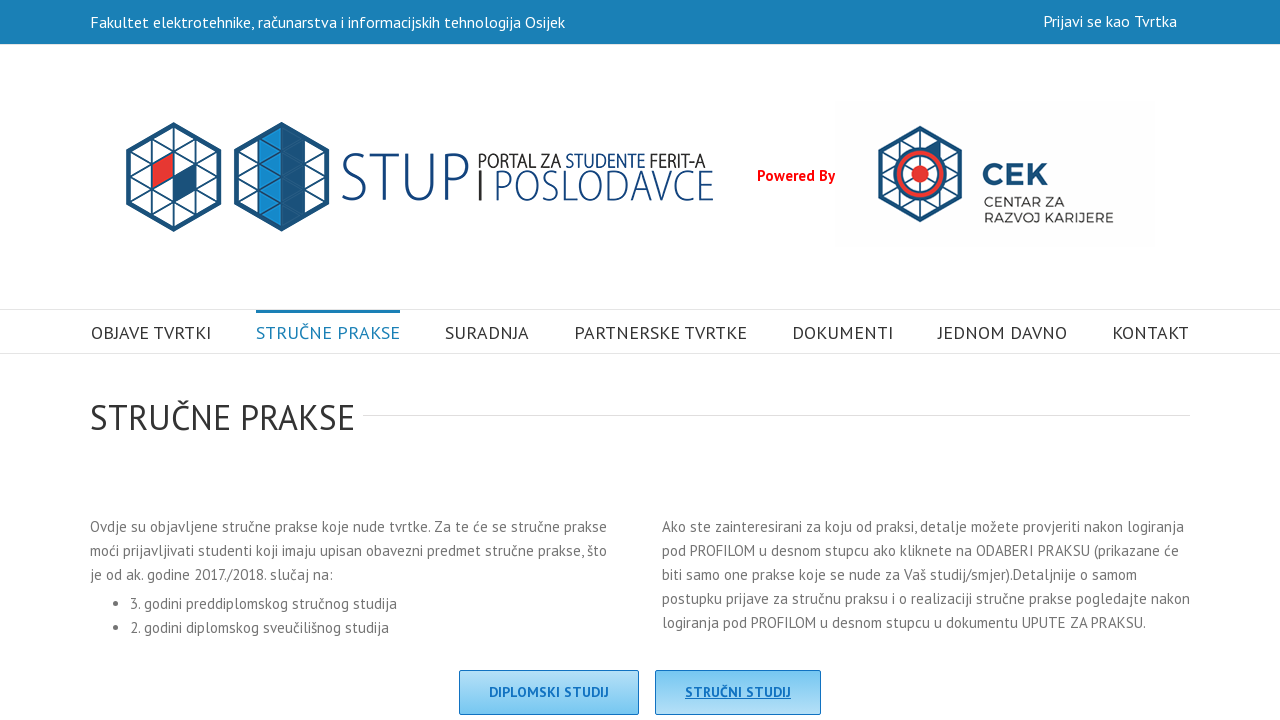